Tests injecting jQuery and jQuery Growl library into a page via JavaScript execution, then displays notification messages in the browser using the Growl library.

Starting URL: http://the-internet.herokuapp.com

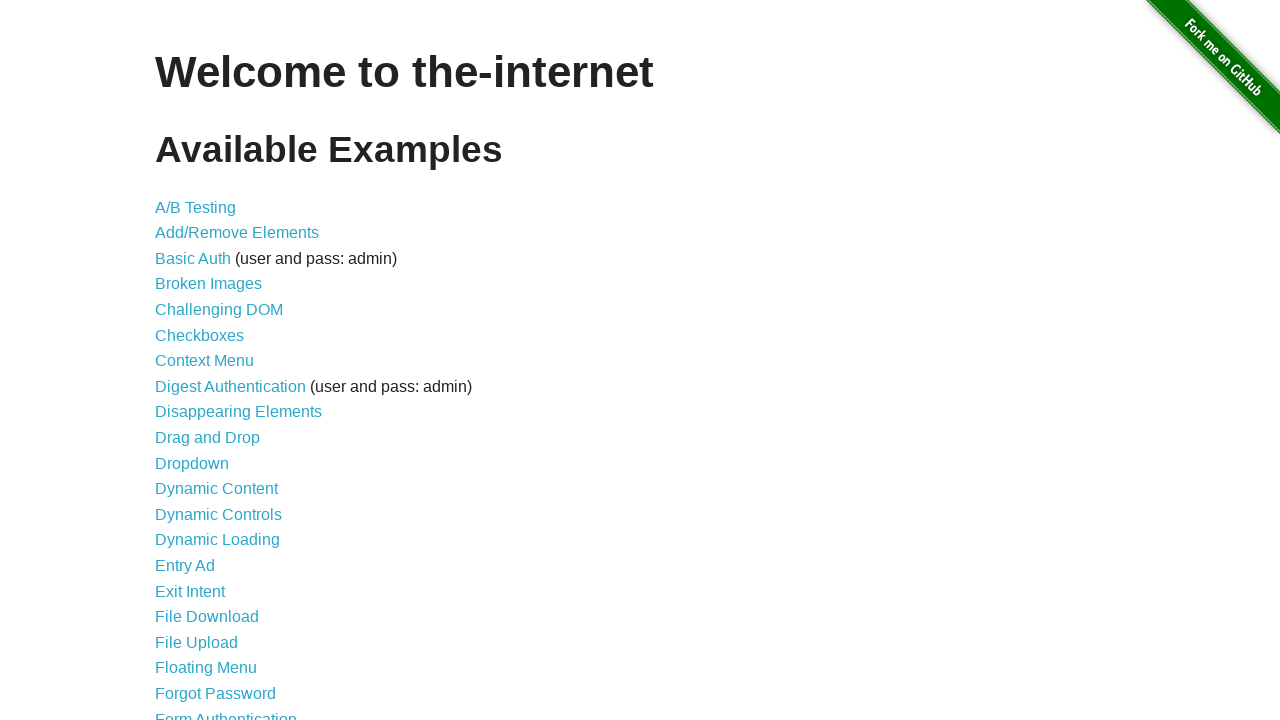

Checked for jQuery and injected it if not present
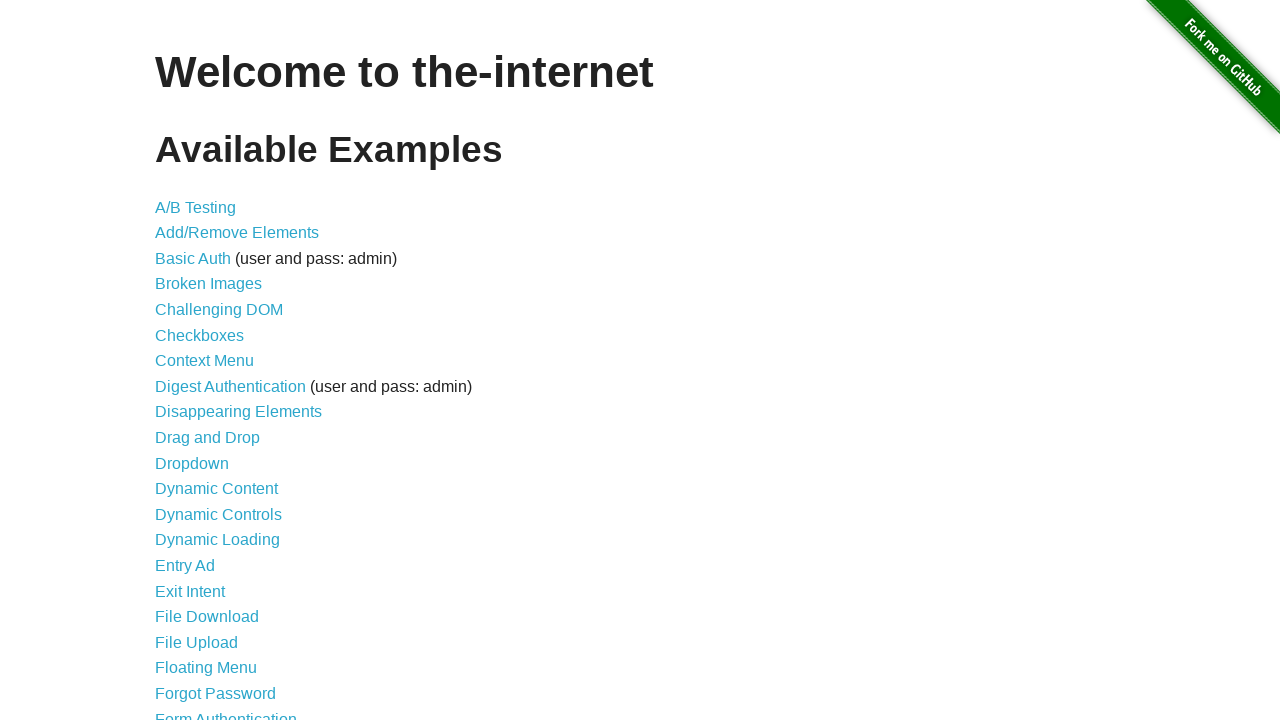

Waited for jQuery to load
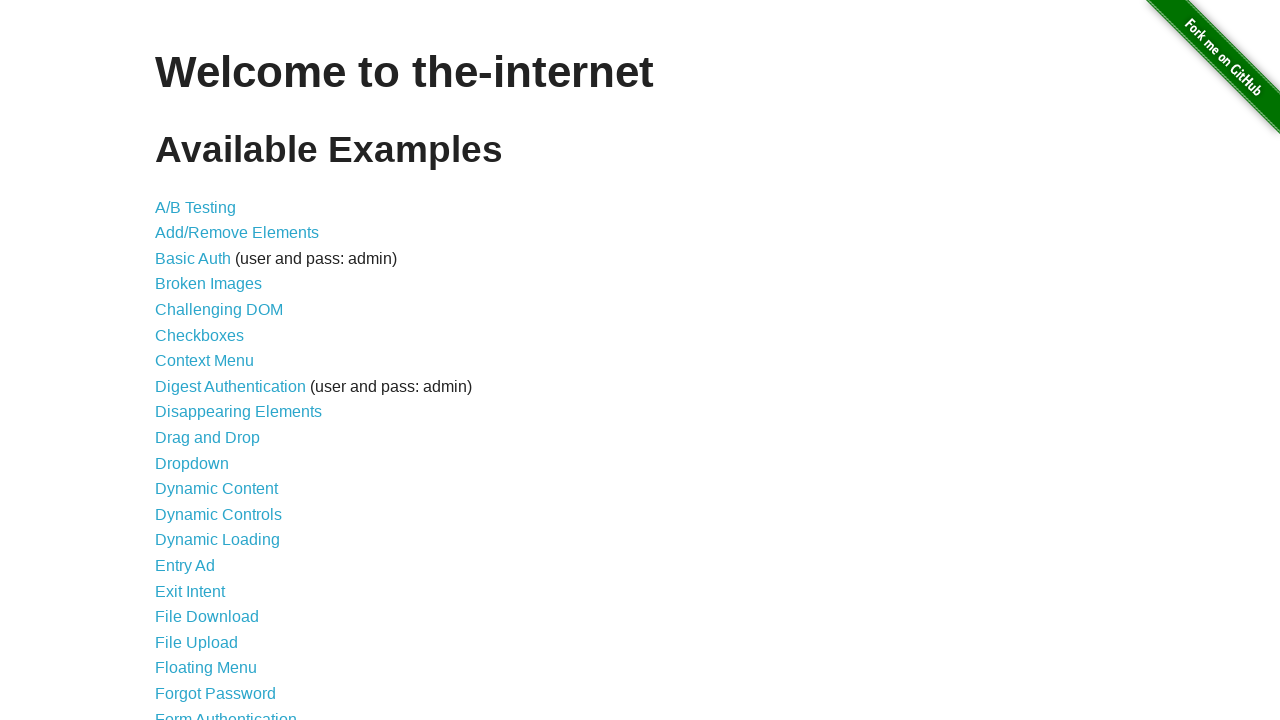

Injected jQuery Growl library via $.getScript()
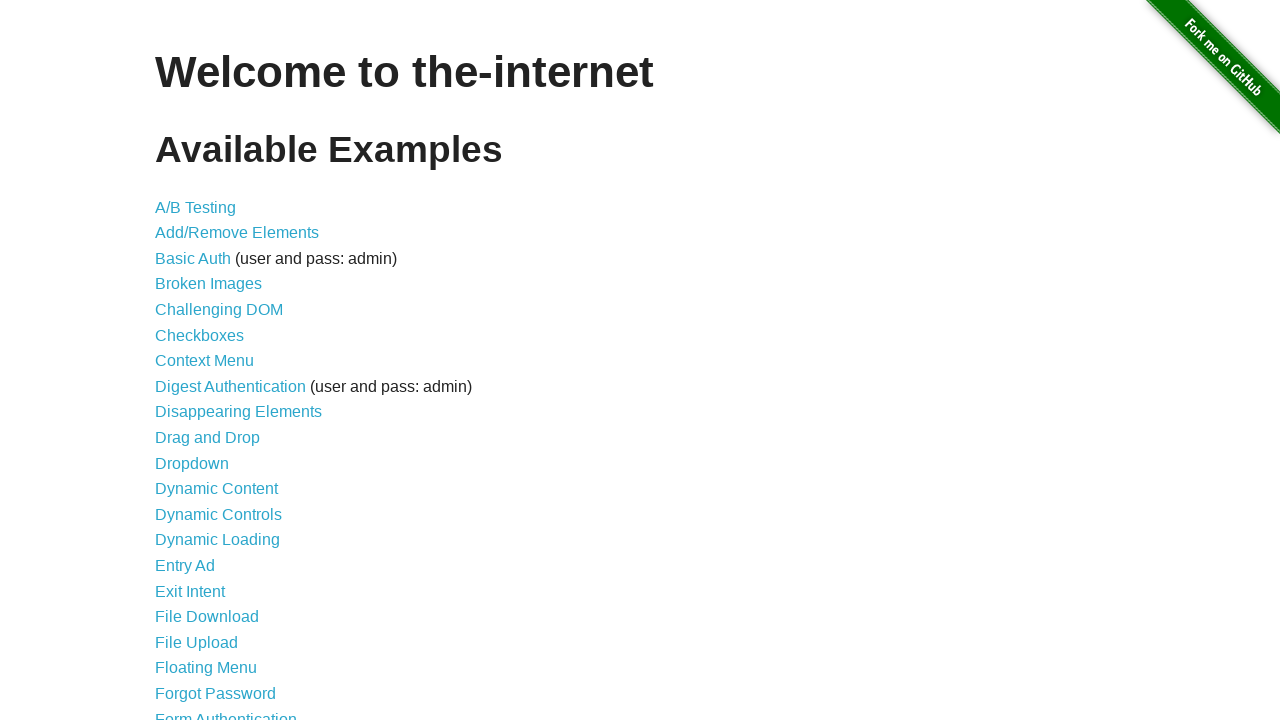

Added jQuery Growl CSS stylesheet to page head
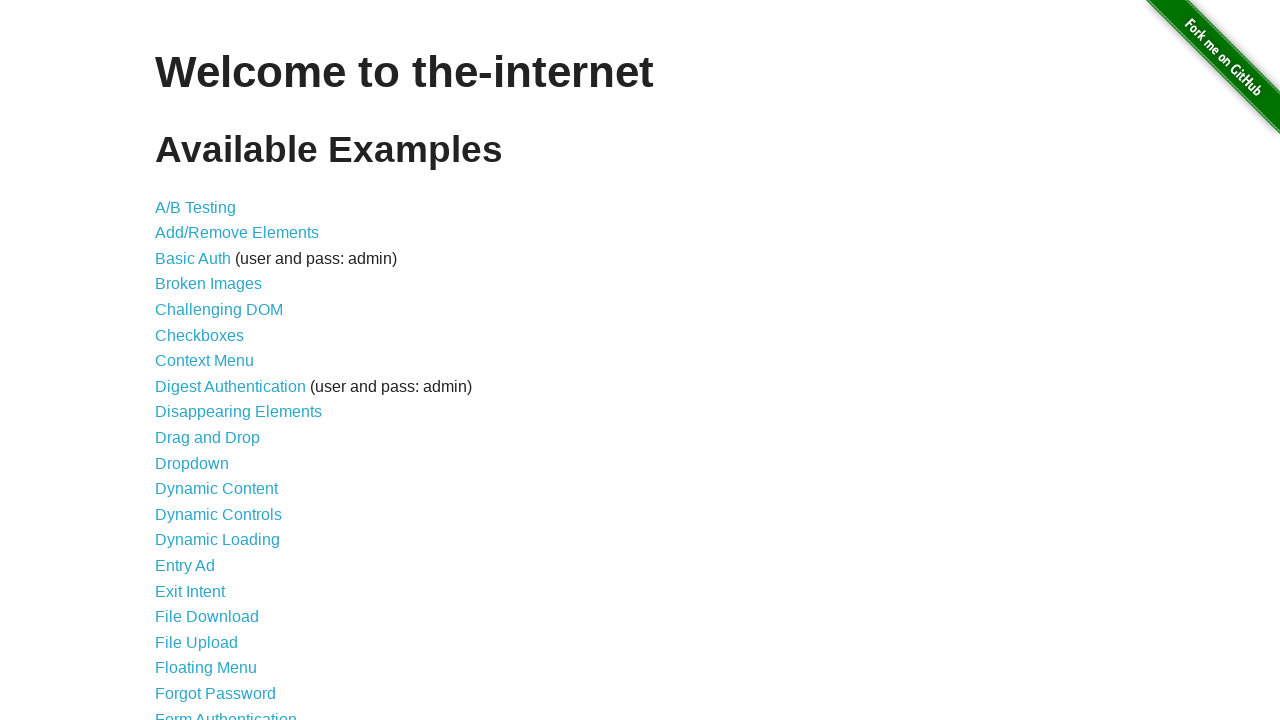

Waited for jQuery Growl library to be fully loaded
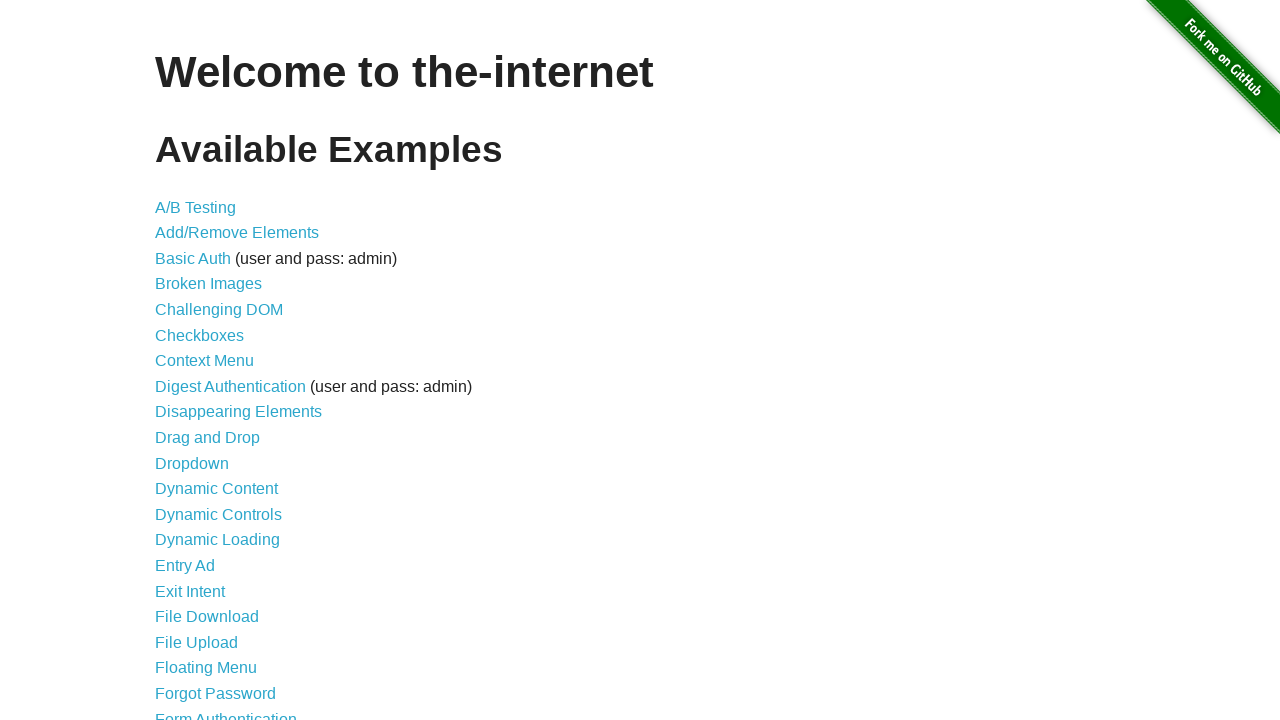

Displayed default Growl notification with title 'GET' and message '/'
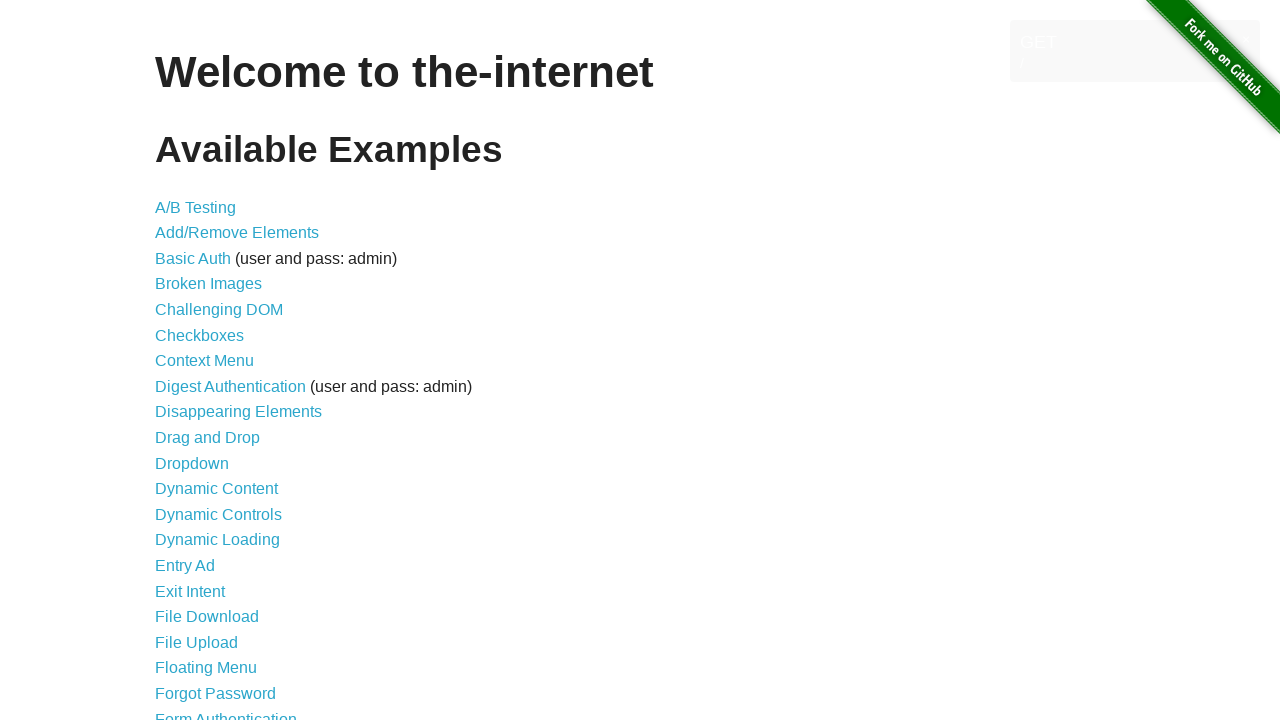

Displayed error Growl notification
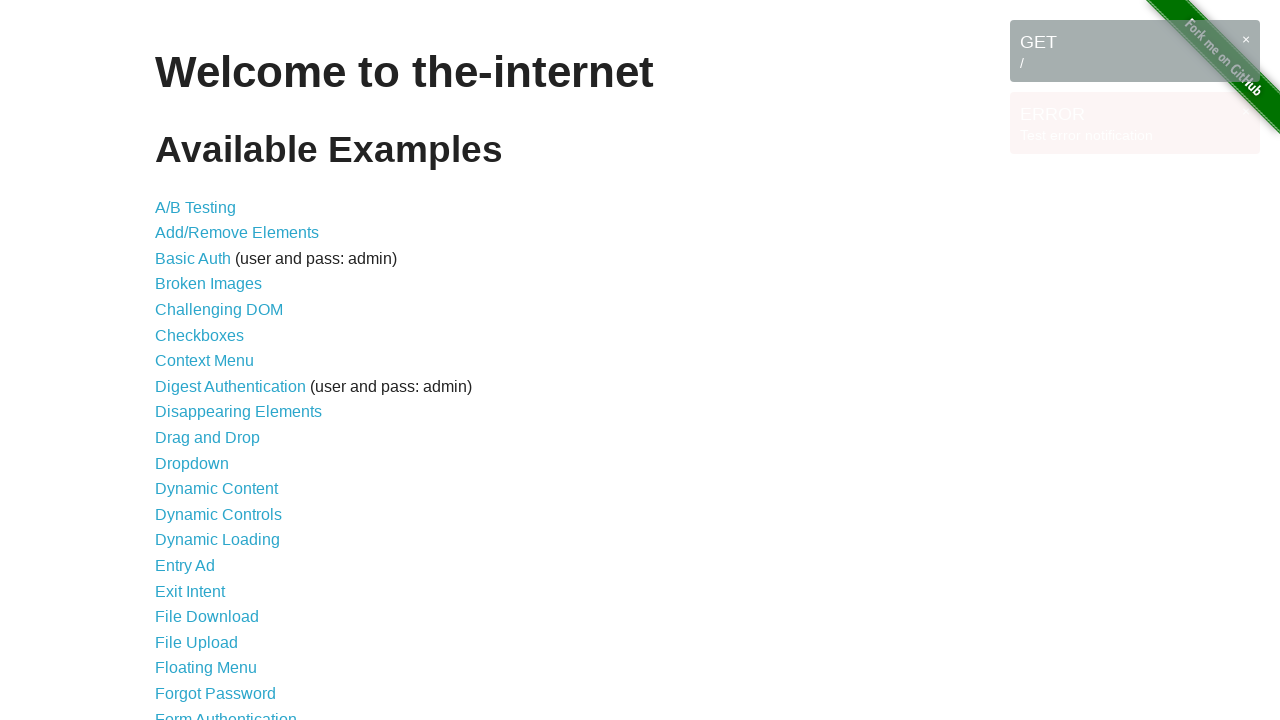

Displayed notice Growl notification
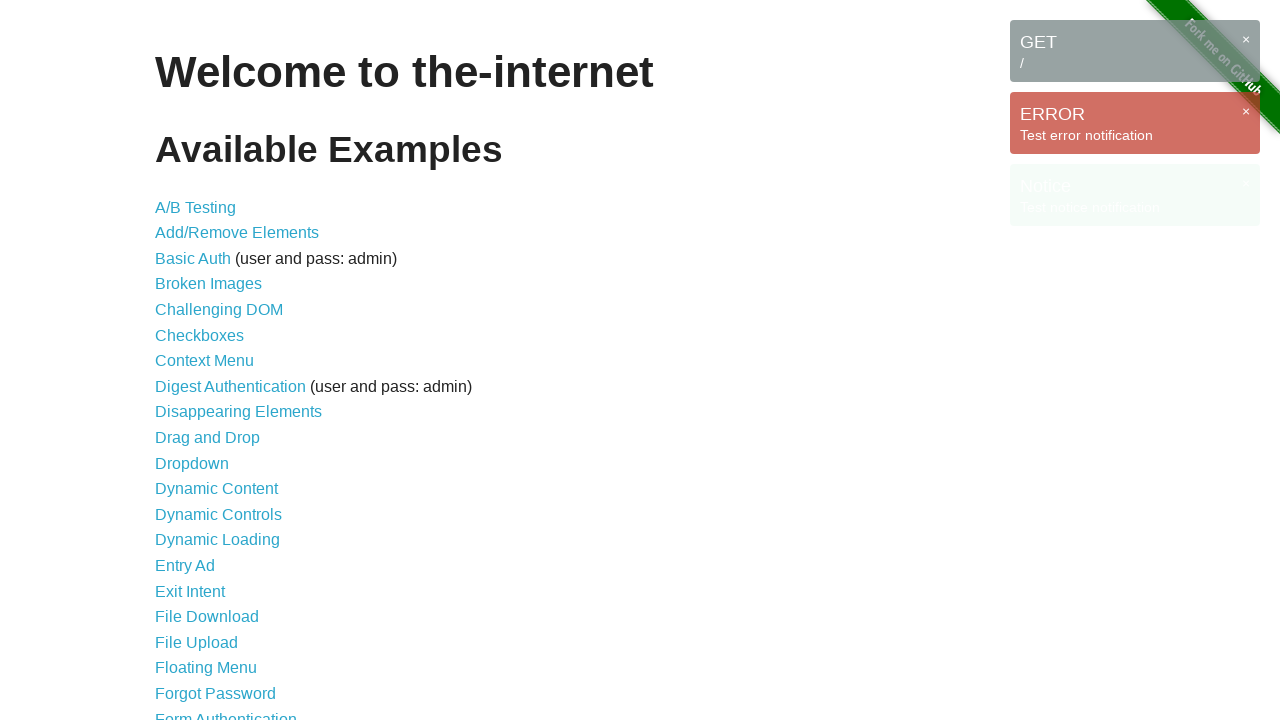

Displayed warning Growl notification
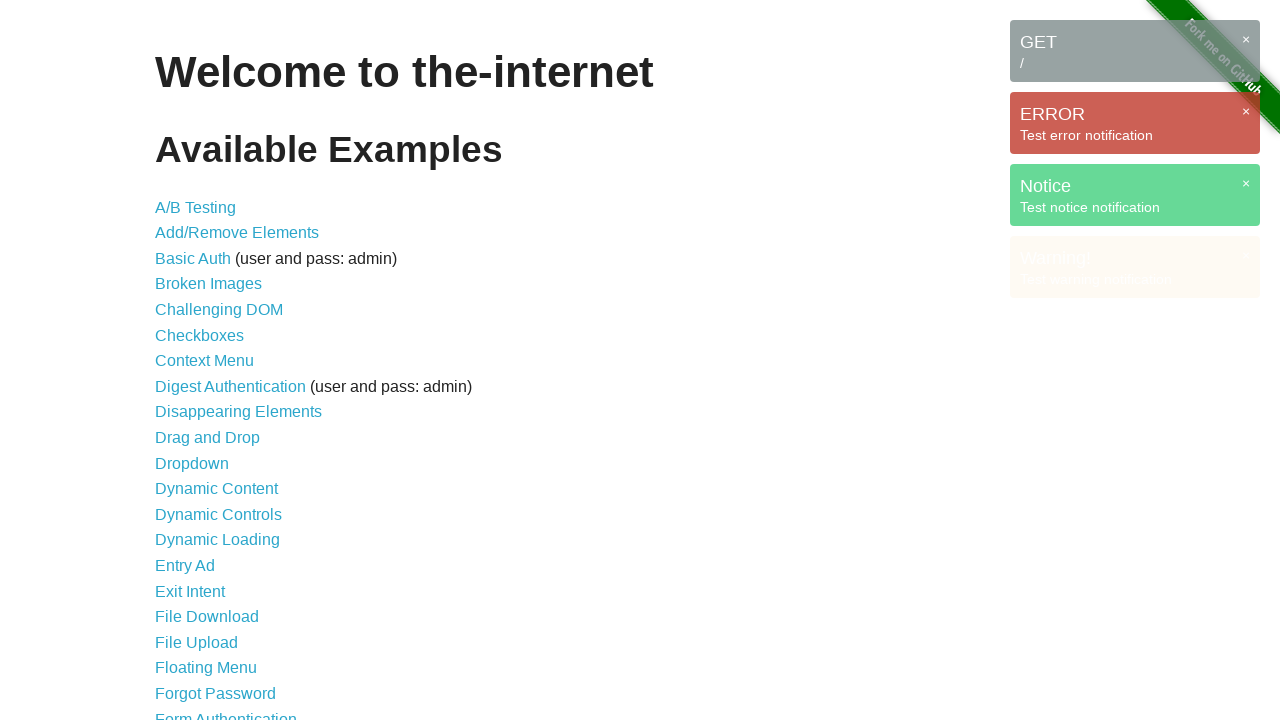

Waited for Growl notification messages to appear on page
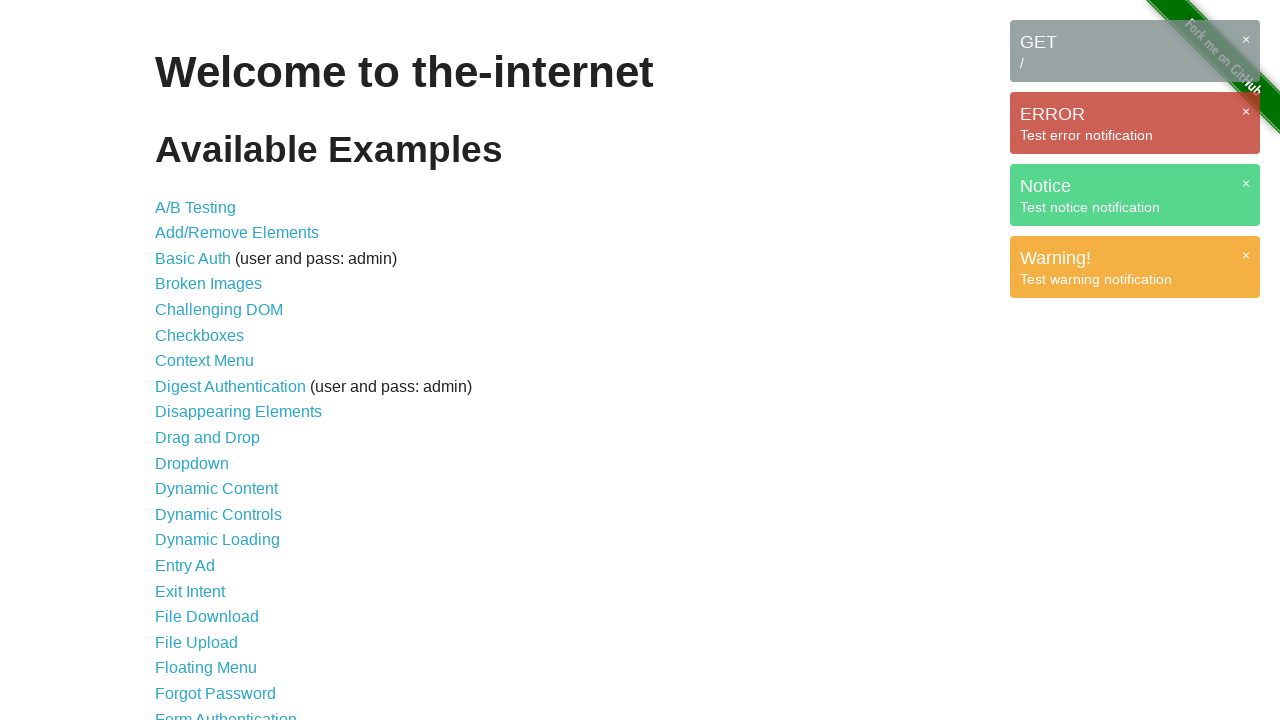

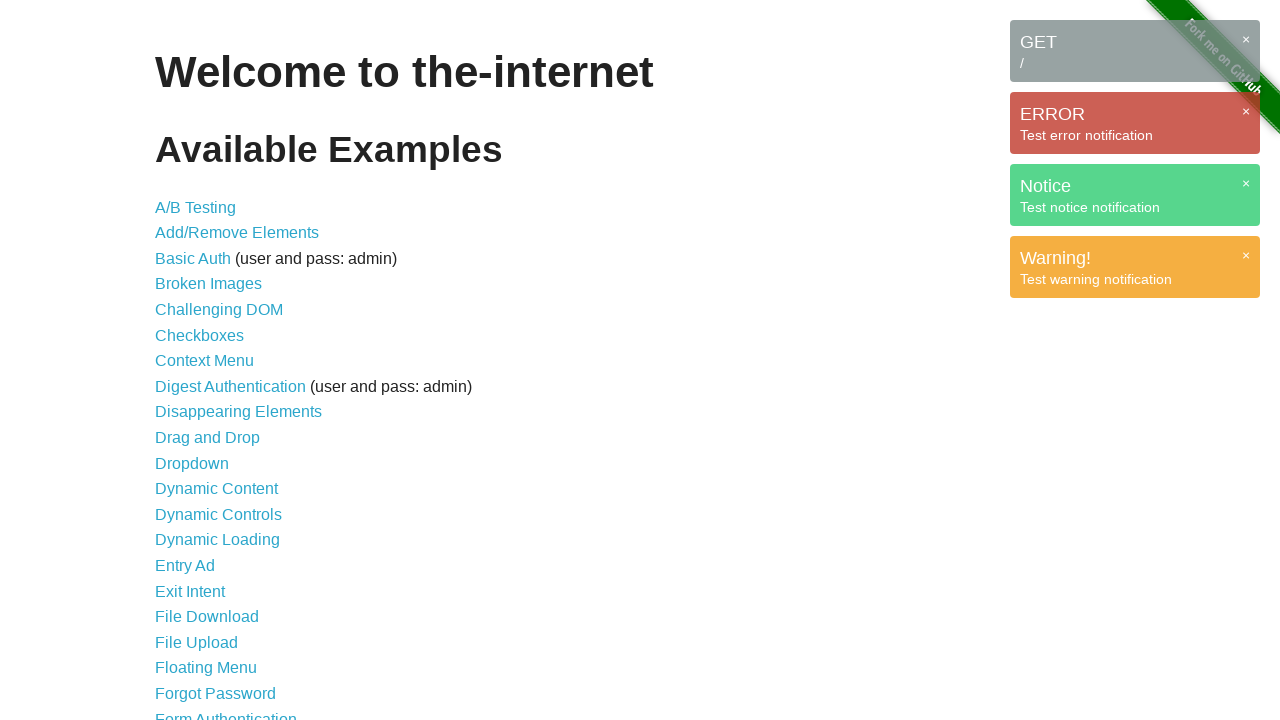